Navigates to the Automation Practice page and verifies that footer links are present and visible on the page

Starting URL: https://rahulshettyacademy.com/AutomationPractice/

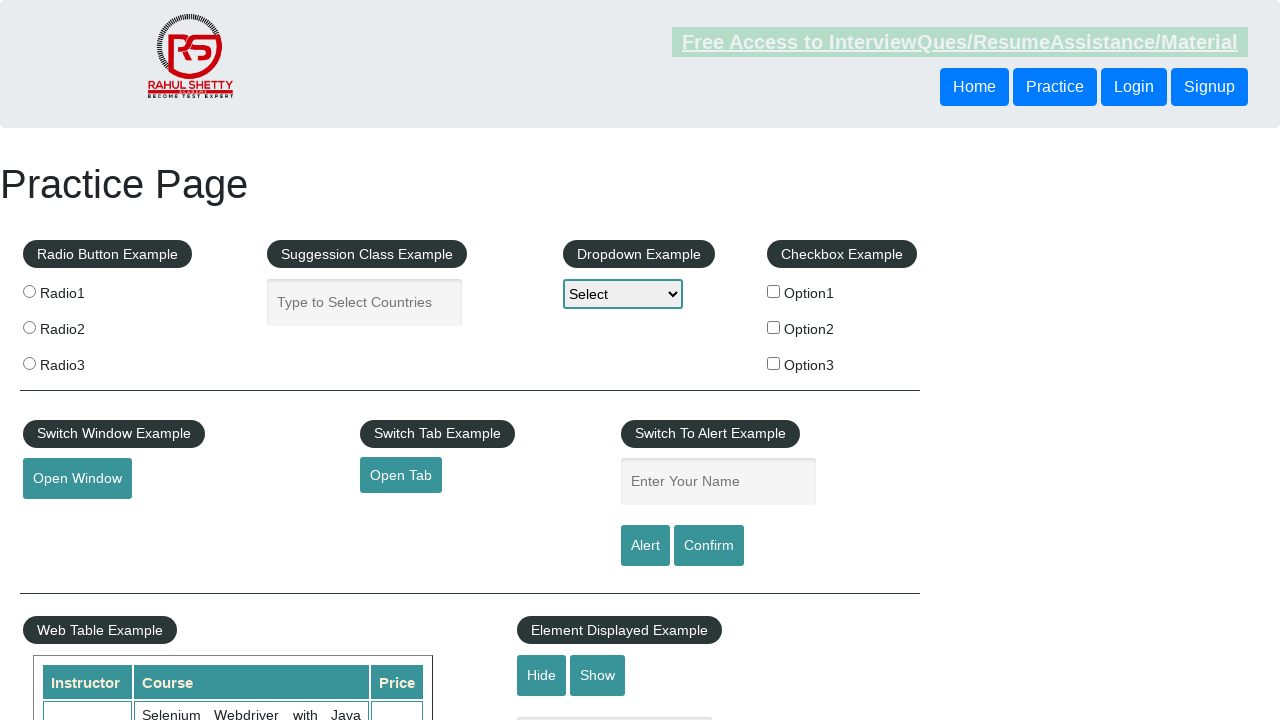

Navigated to Automation Practice page
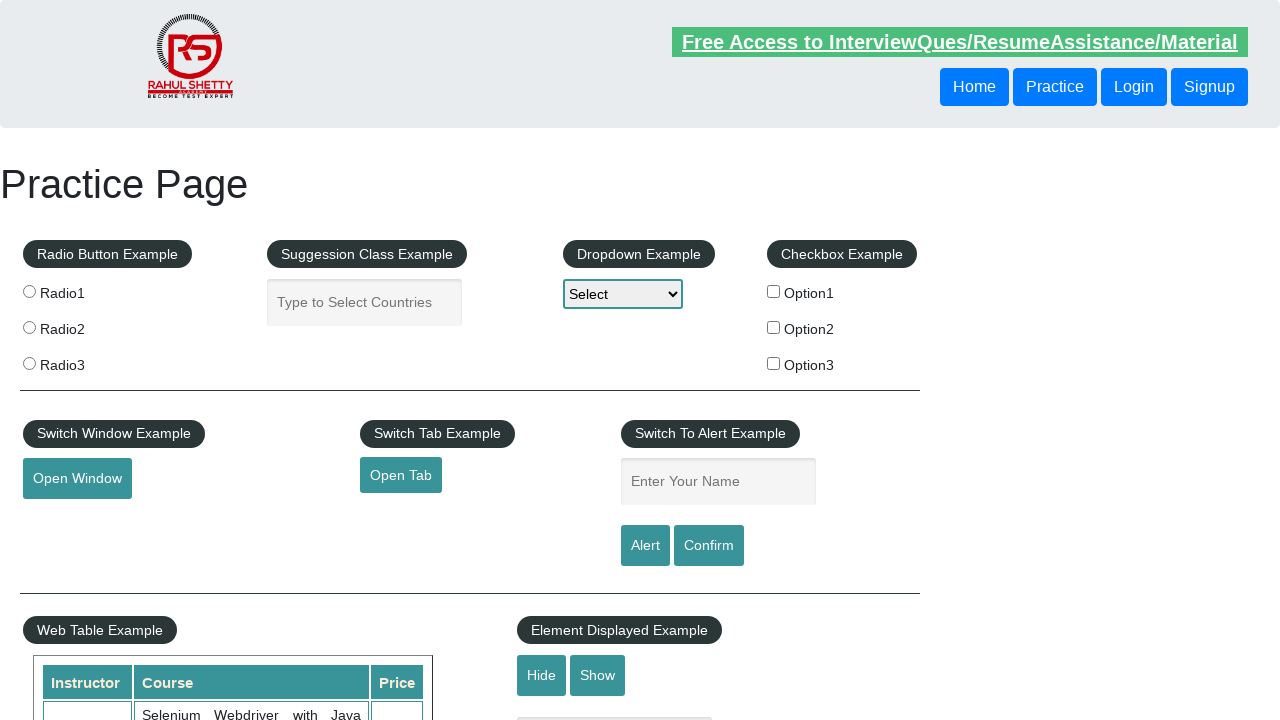

Footer links selector loaded and visible
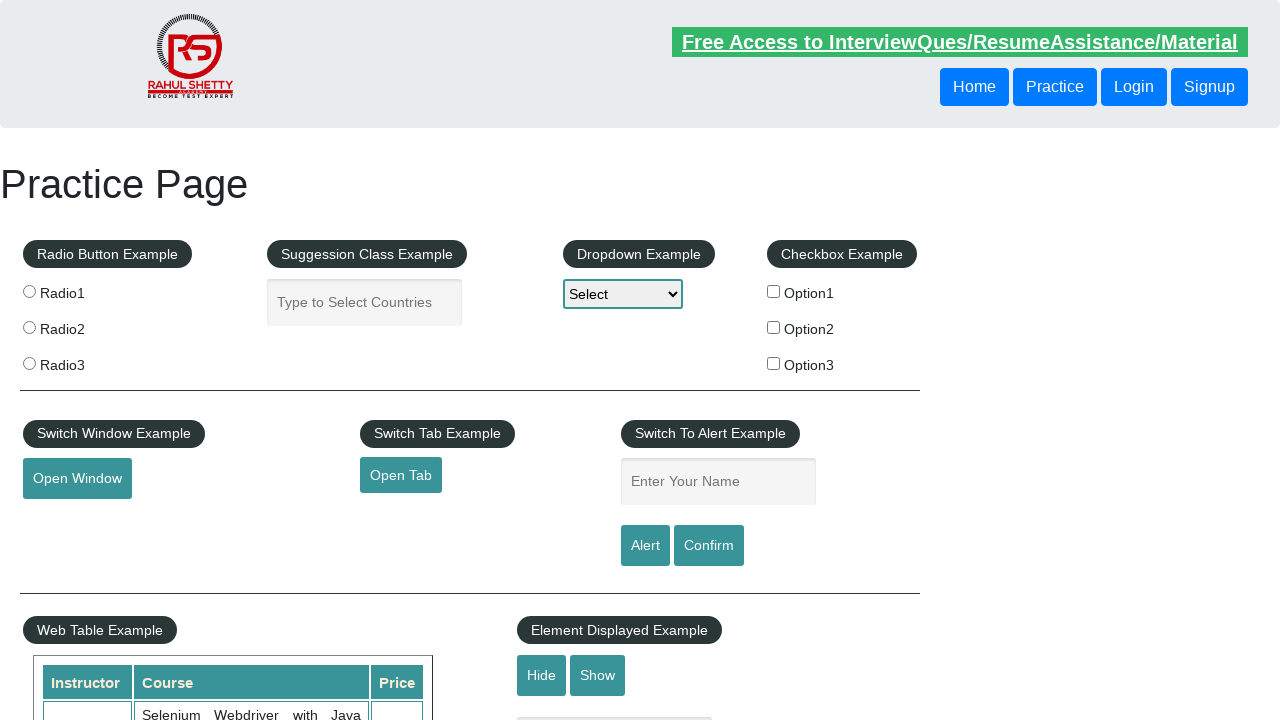

Located all footer links on the page
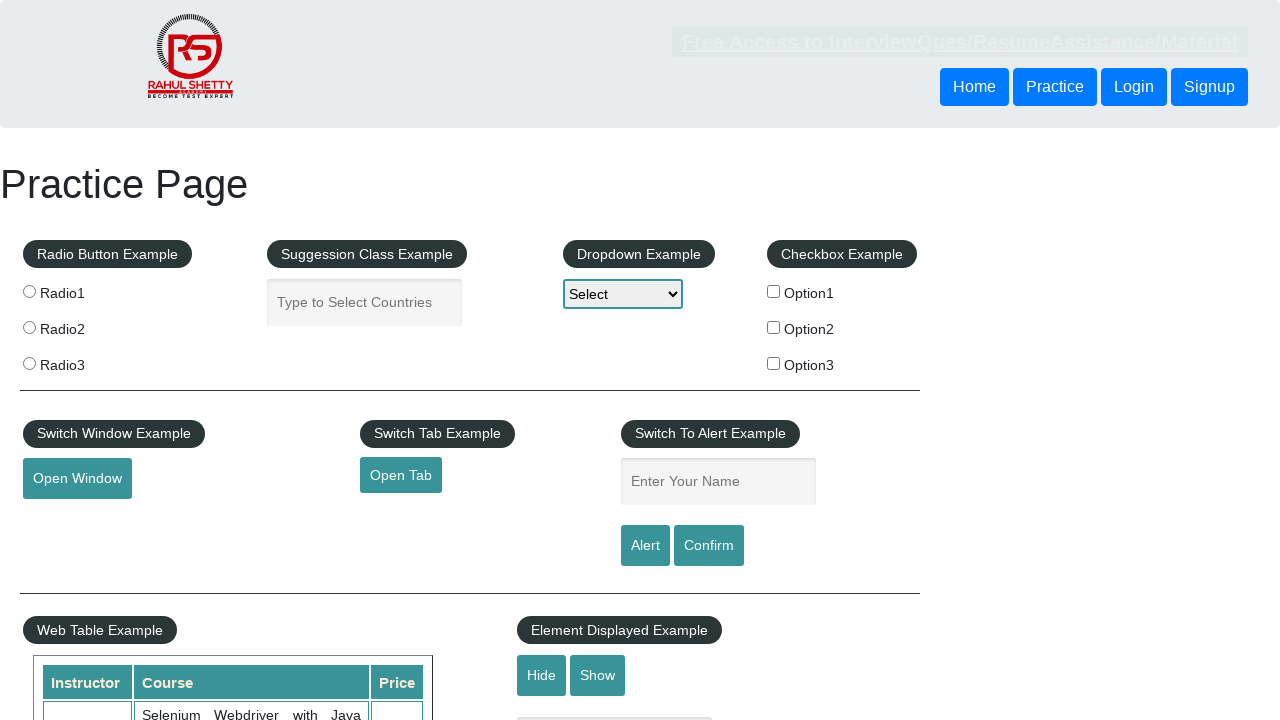

Verified footer links are present - found 20 links
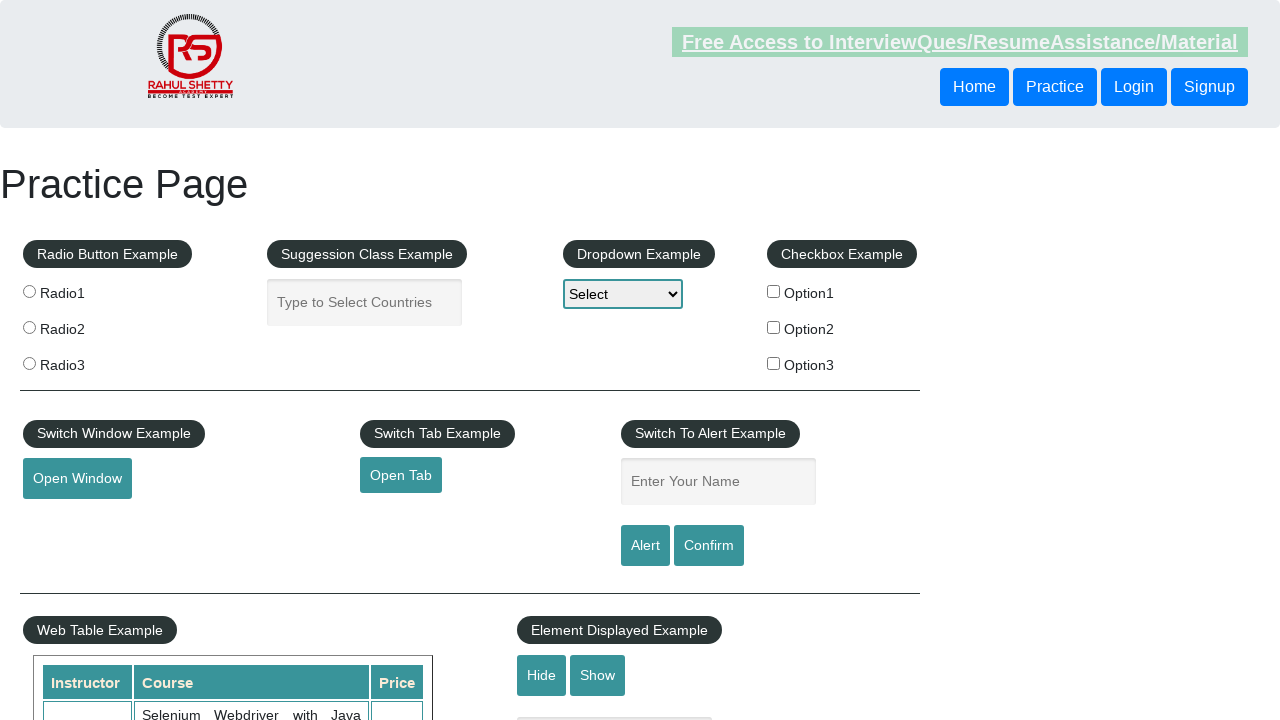

Clicked the first footer link at (157, 482) on li.gf-li a >> nth=0
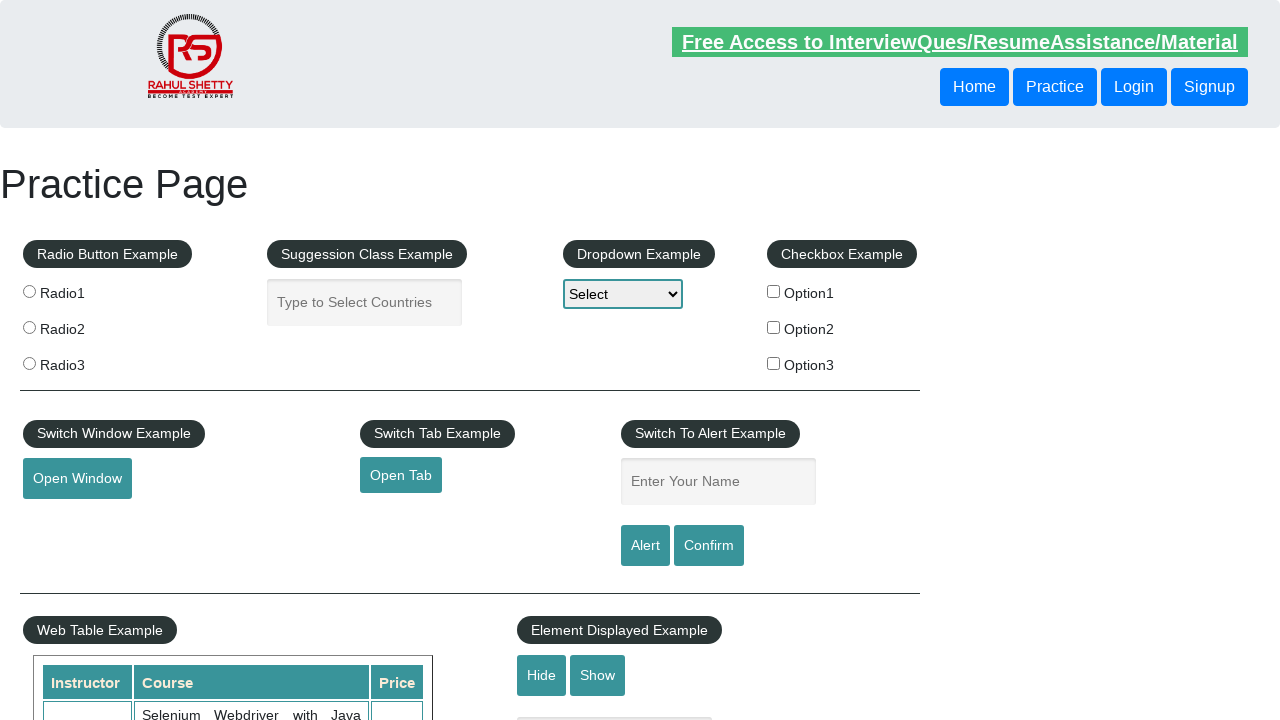

Page navigation completed and DOM content loaded
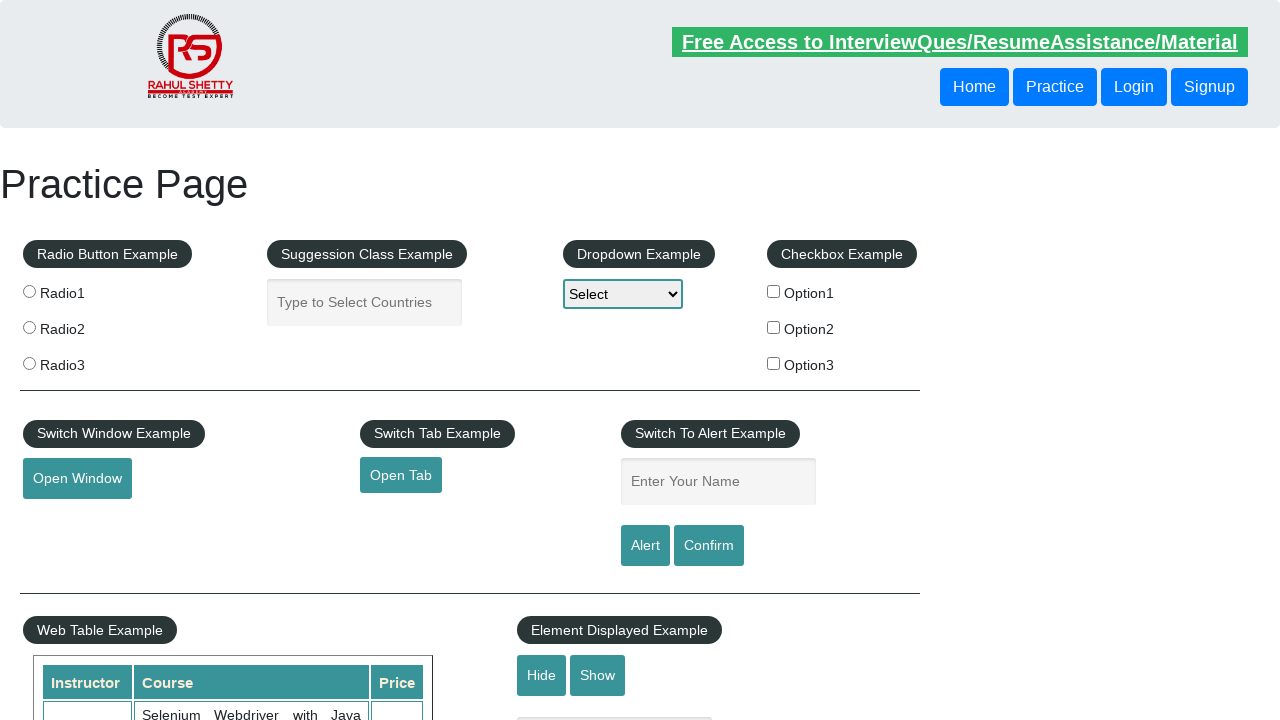

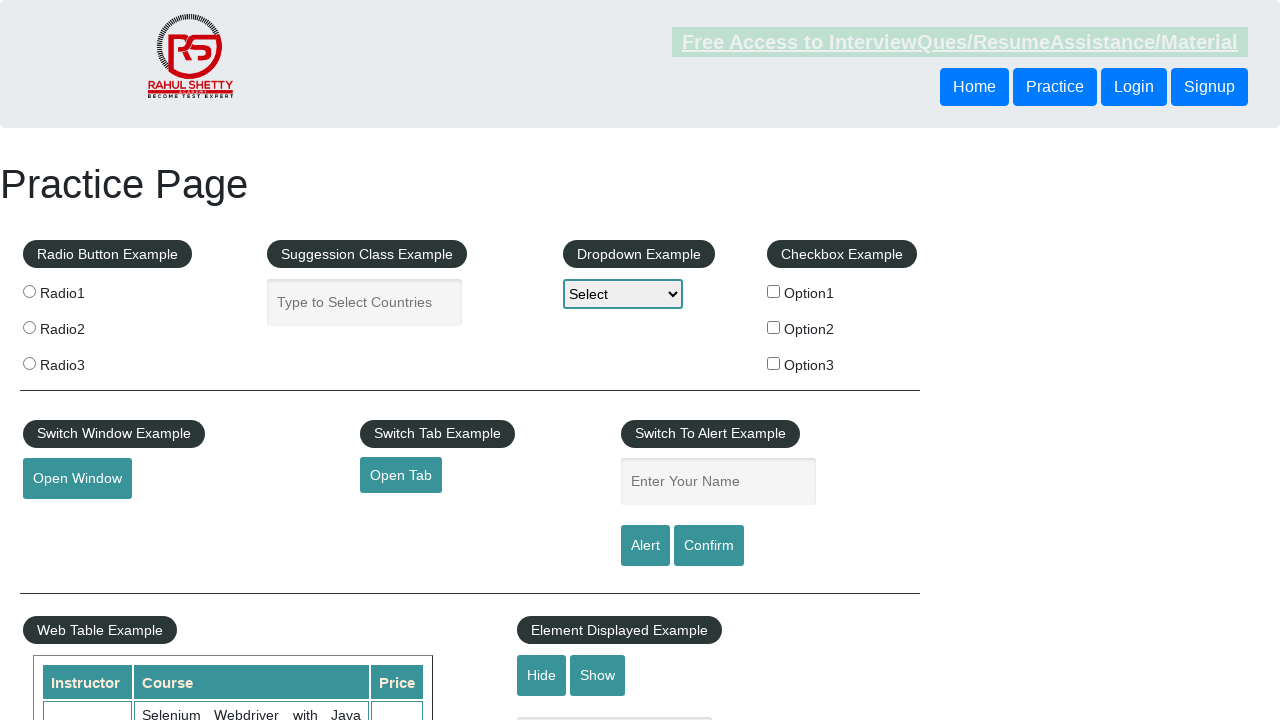